Clicks on the "Our awards and recognitions" heading to navigate to that section on the page

Starting URL: https://klik.solutions/

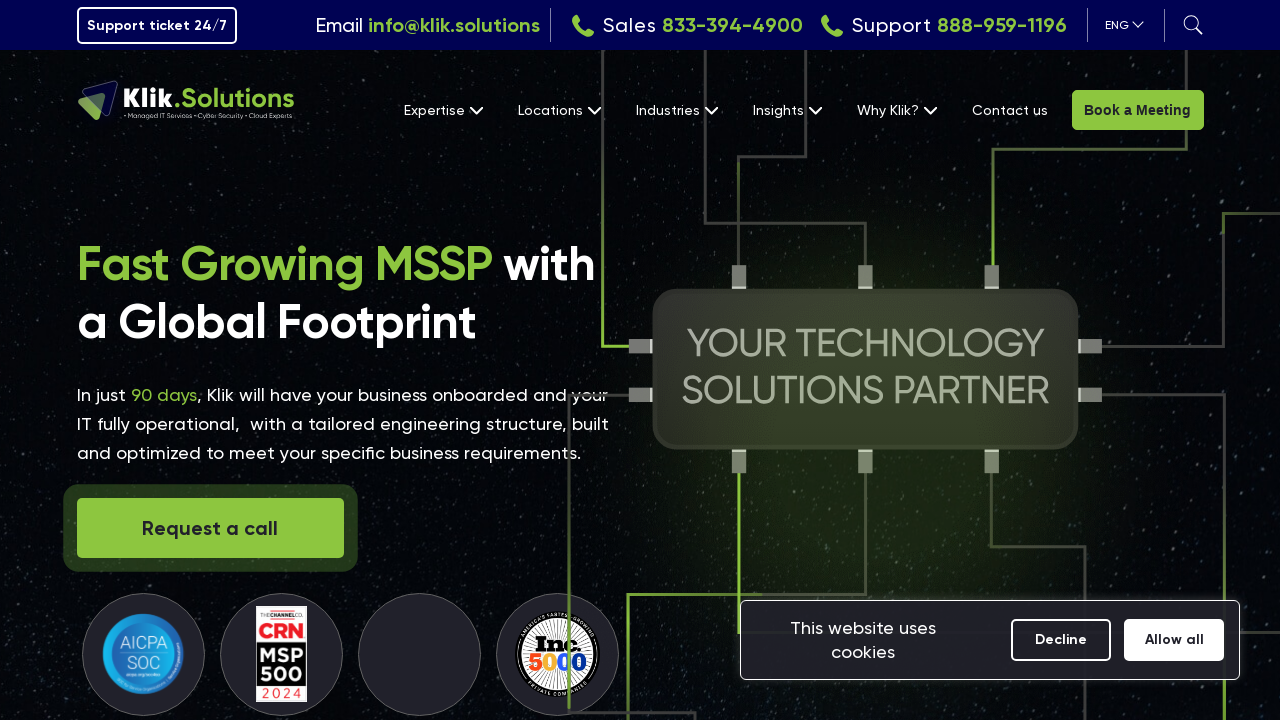

Navigated to https://klik.solutions/
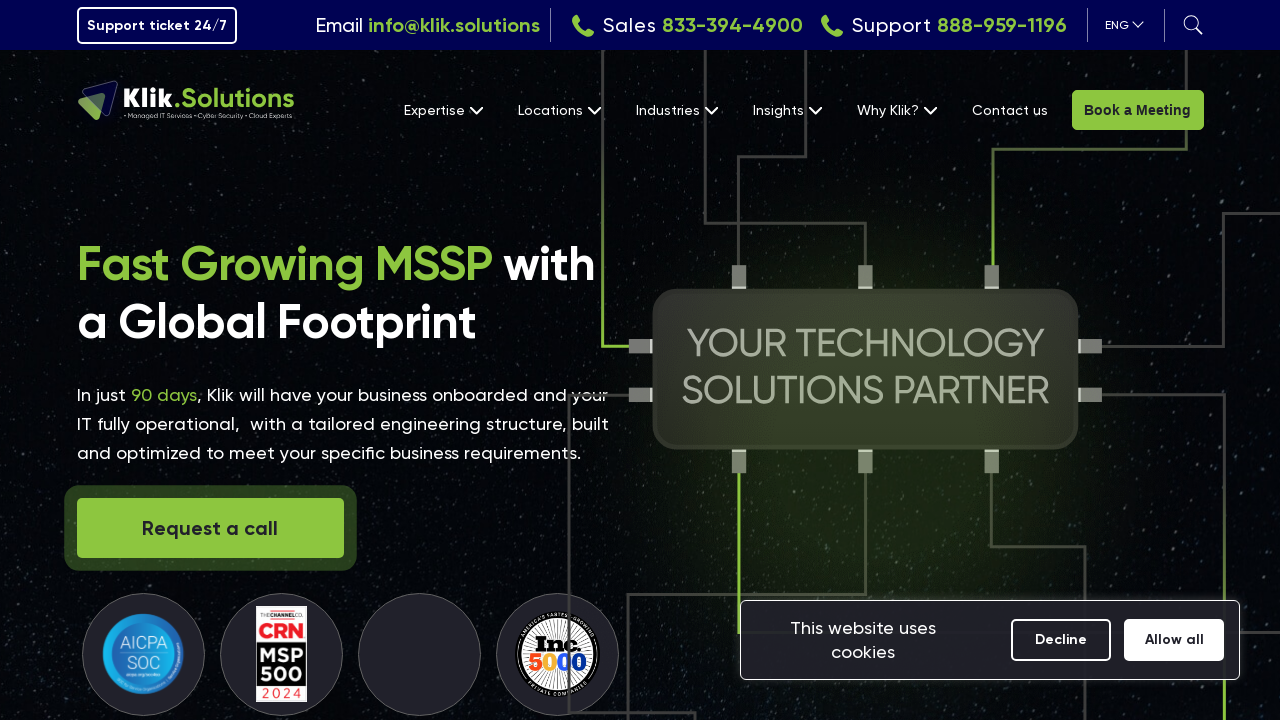

Clicked on the 'Our awards and recognitions' heading to navigate to that section at (354, 361) on internal:role=heading[name="Our awards and recognitions:"i]
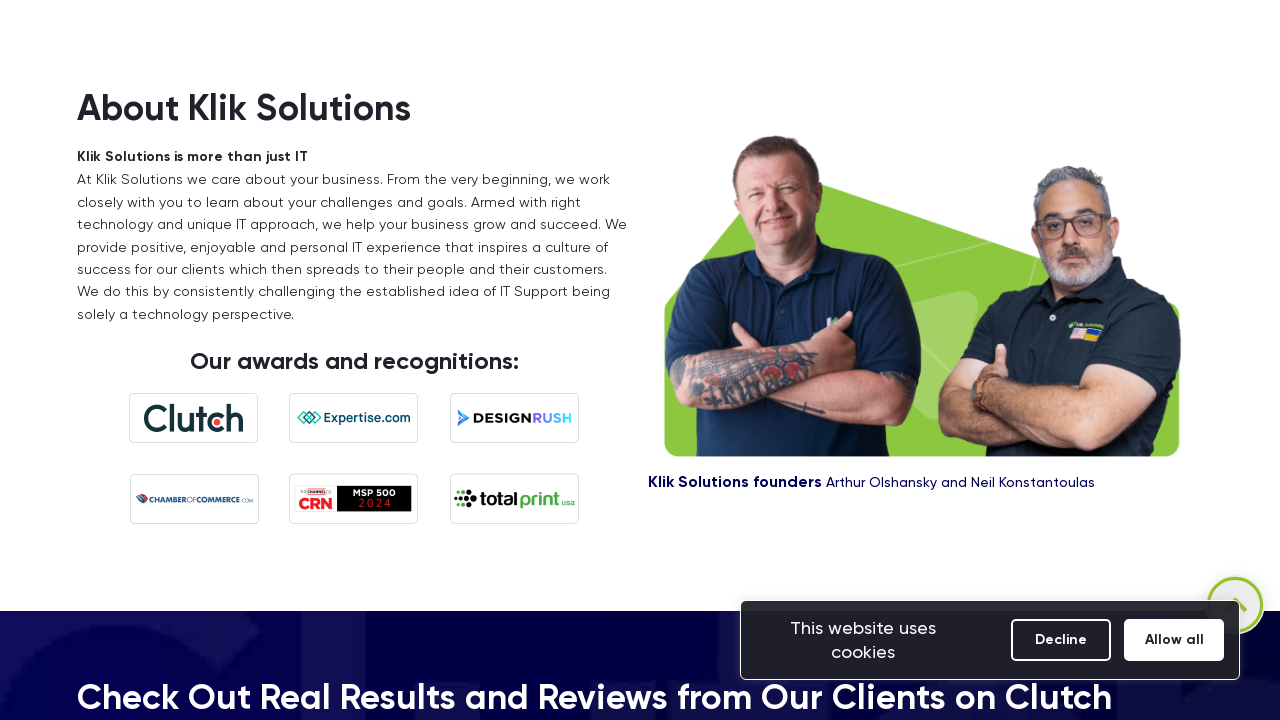

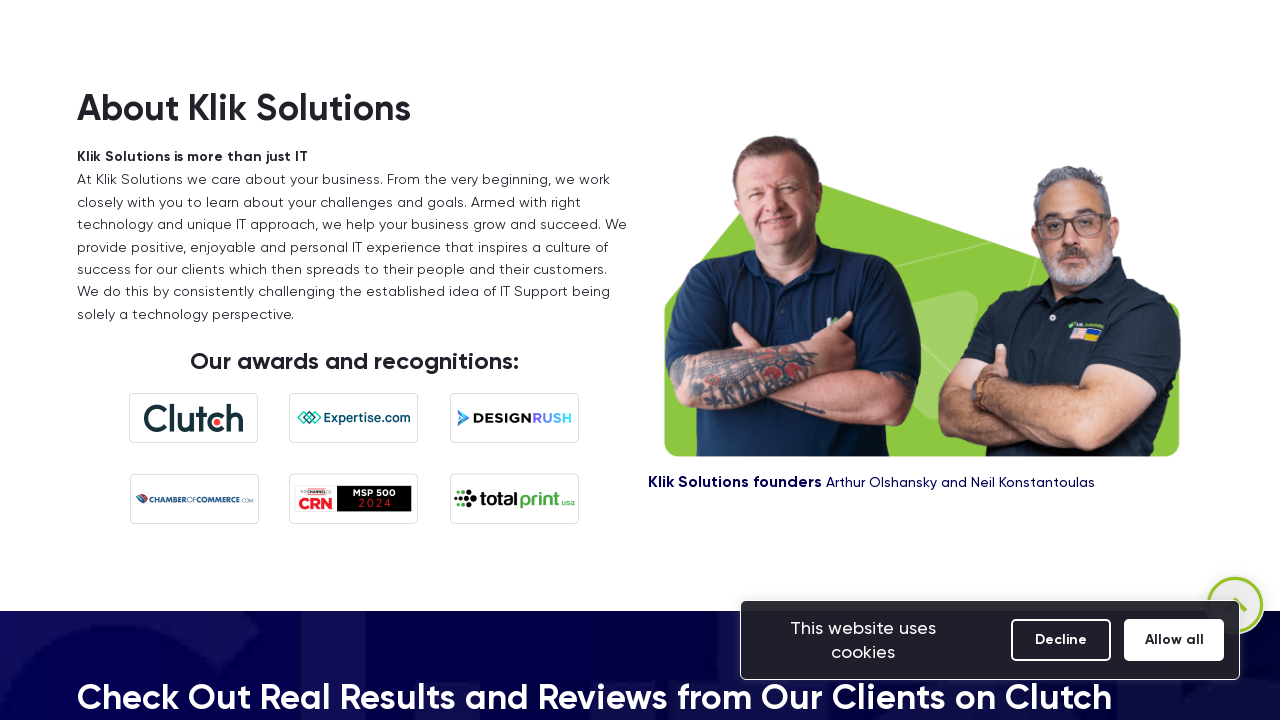